Tests sorting a numeric column (Due) in descending order by clicking the column header twice and verifying the values are sorted correctly

Starting URL: http://the-internet.herokuapp.com/tables

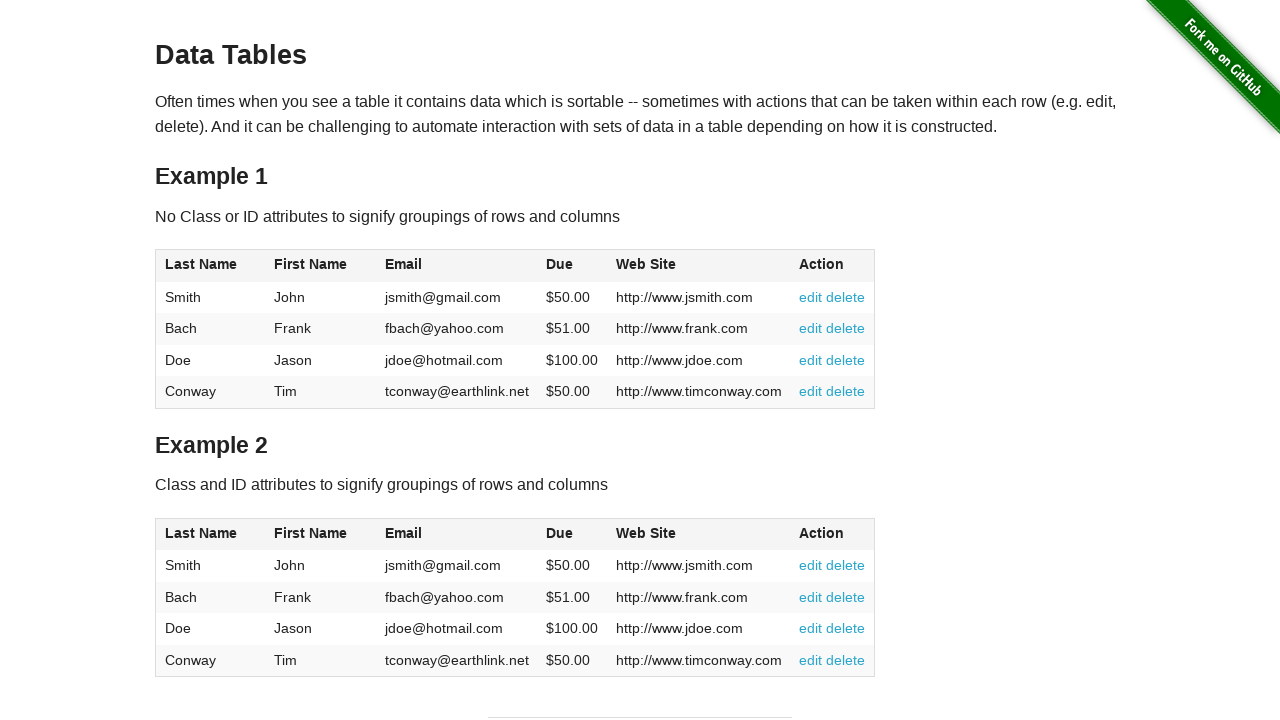

Clicked Due column header first time for ascending sort at (572, 266) on #table1 thead tr th:nth-of-type(4)
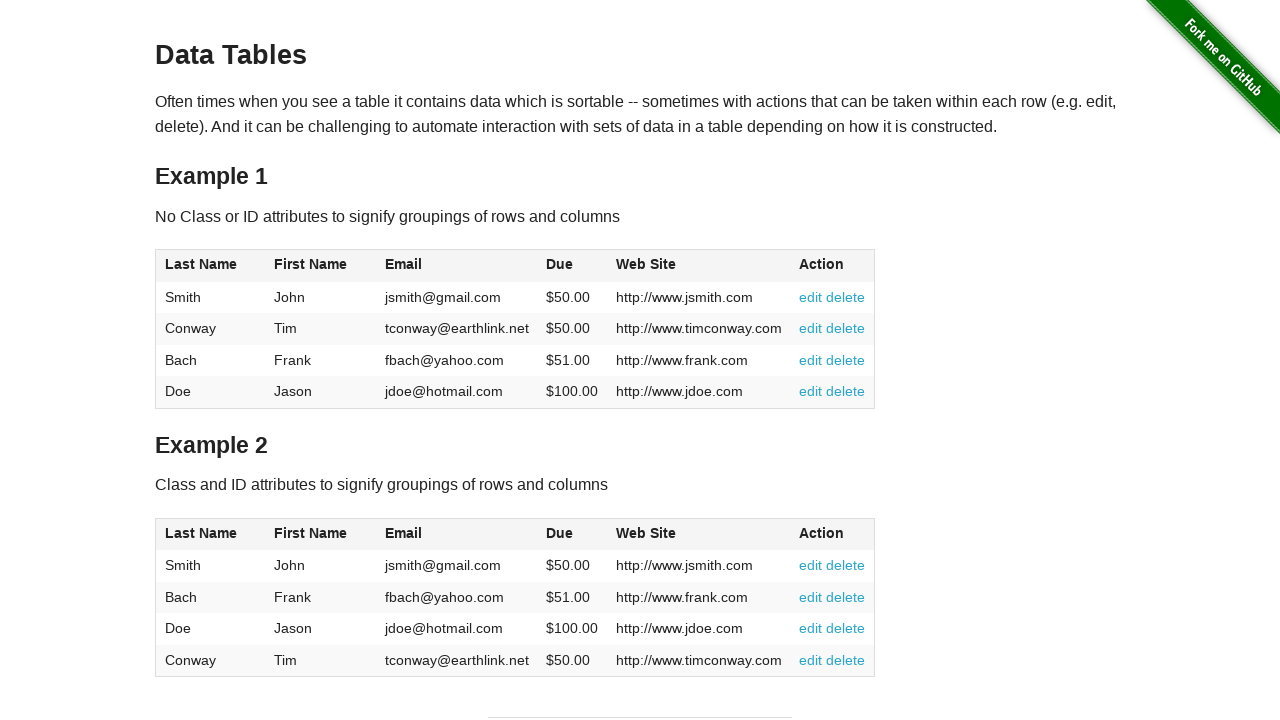

Clicked Due column header second time for descending sort at (572, 266) on #table1 thead tr th:nth-of-type(4)
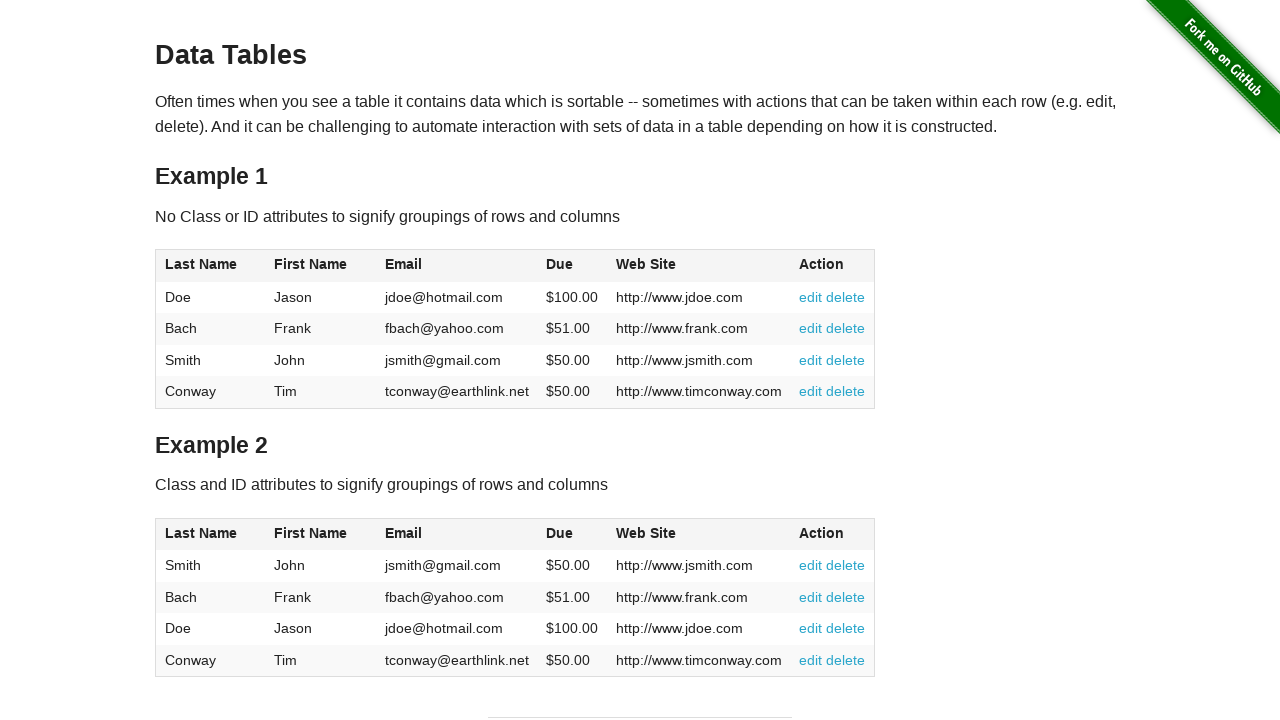

Due column values loaded and are visible
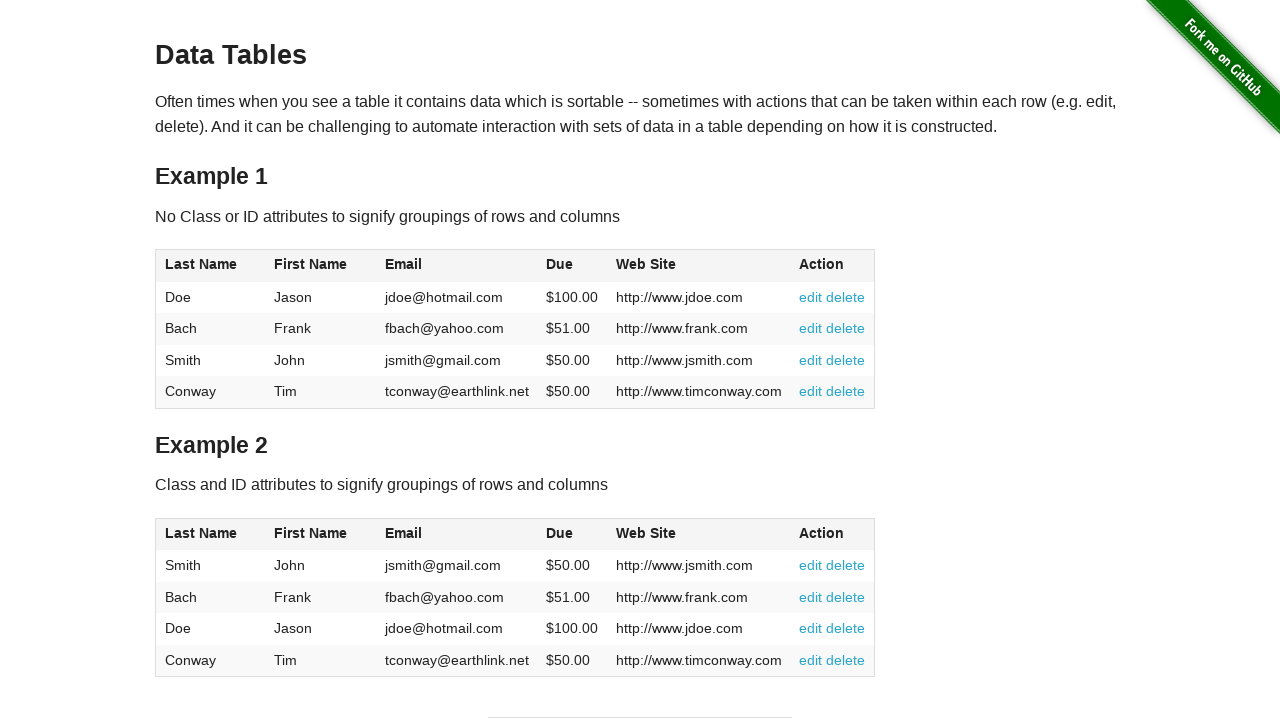

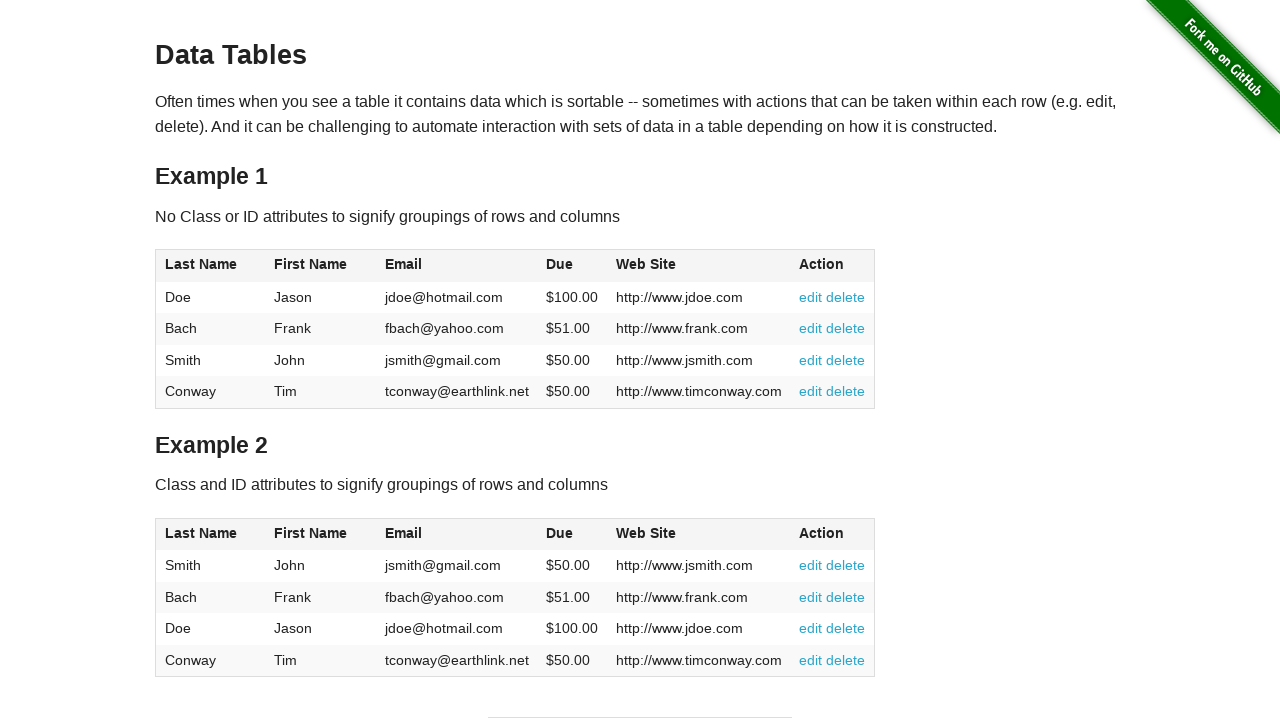